Tests browser alert handling by clicking a button that triggers an alert and accepting it

Starting URL: https://demoqa.com/alerts

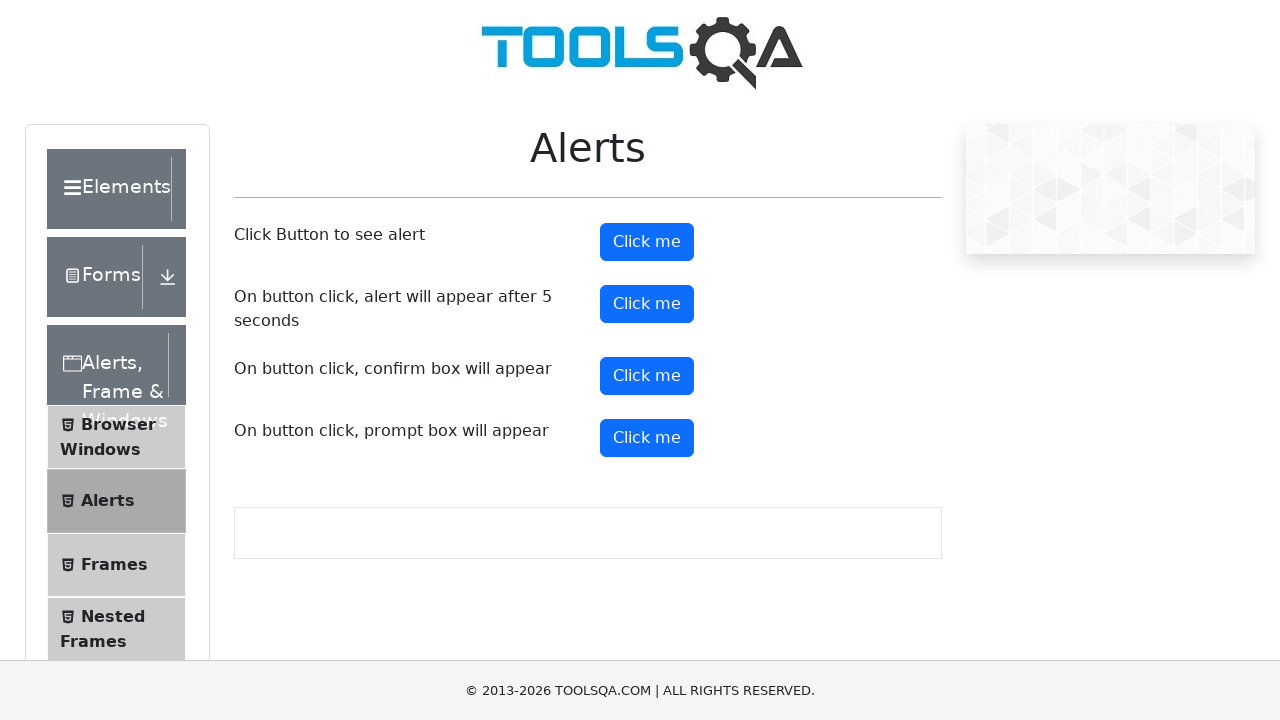

Set up dialog handler to accept alerts
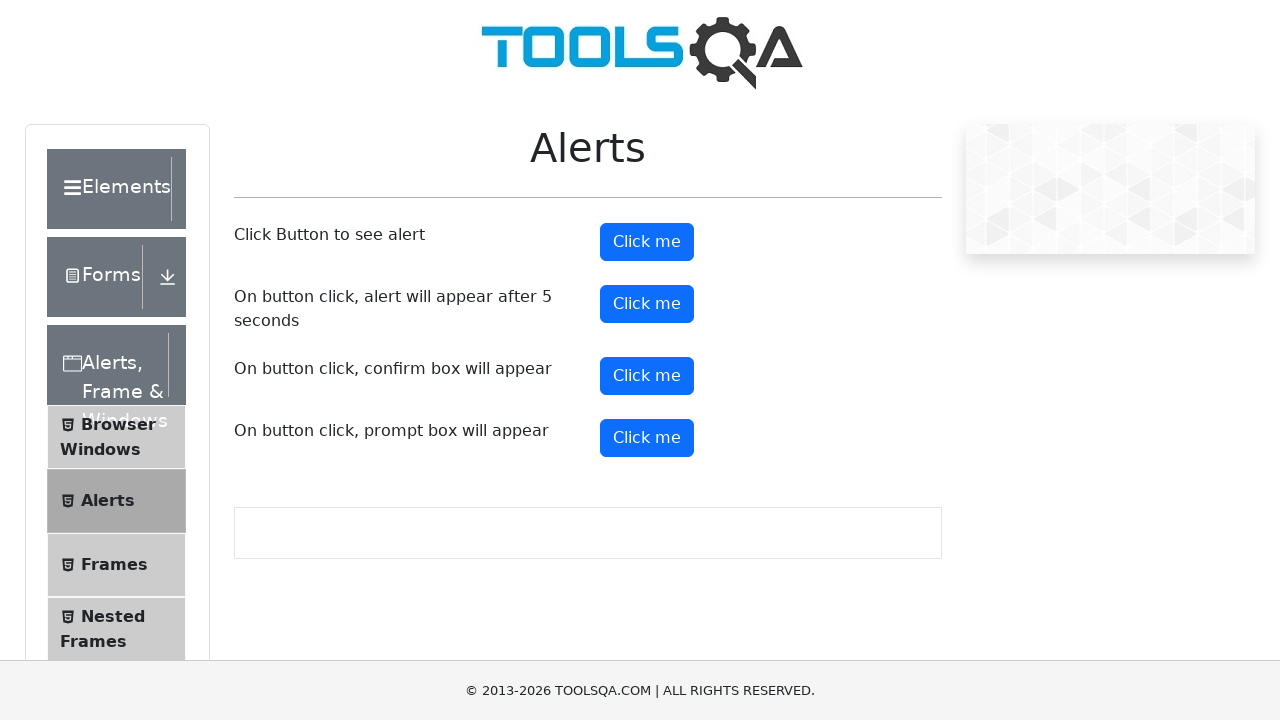

Clicked the alert button to trigger alert at (647, 242) on #alertButton
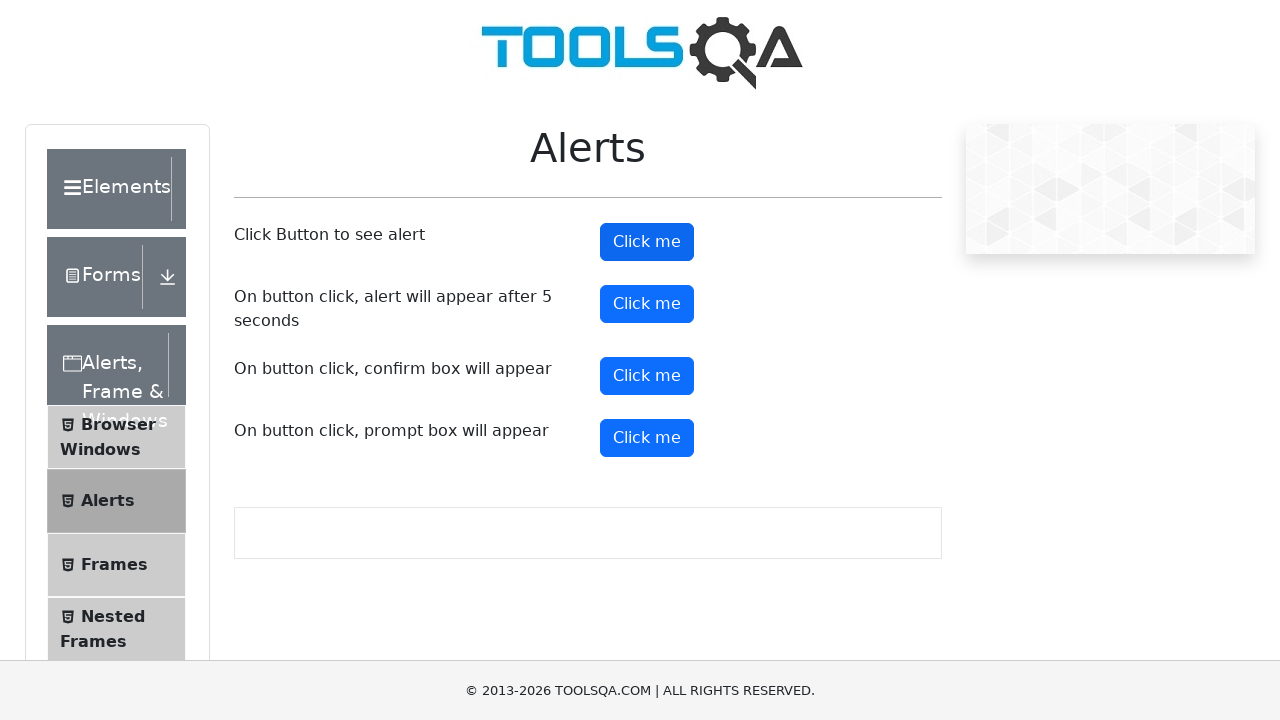

Waited 500ms for alert to be processed
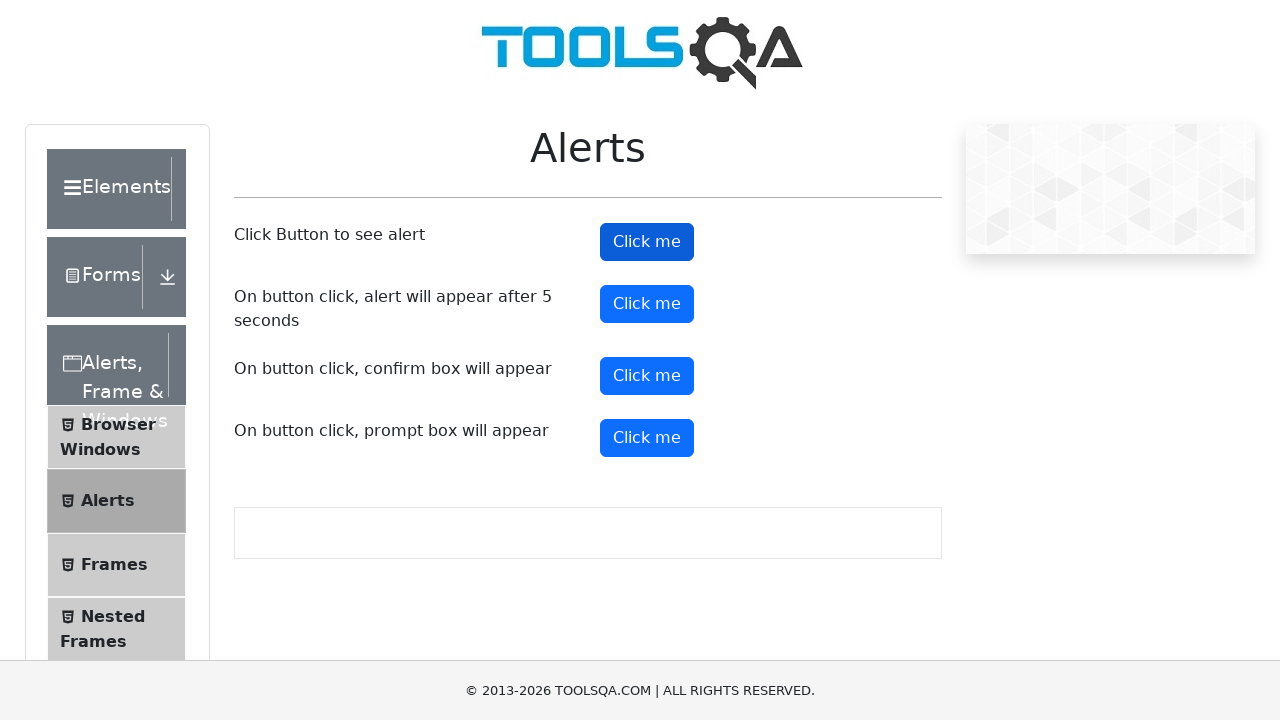

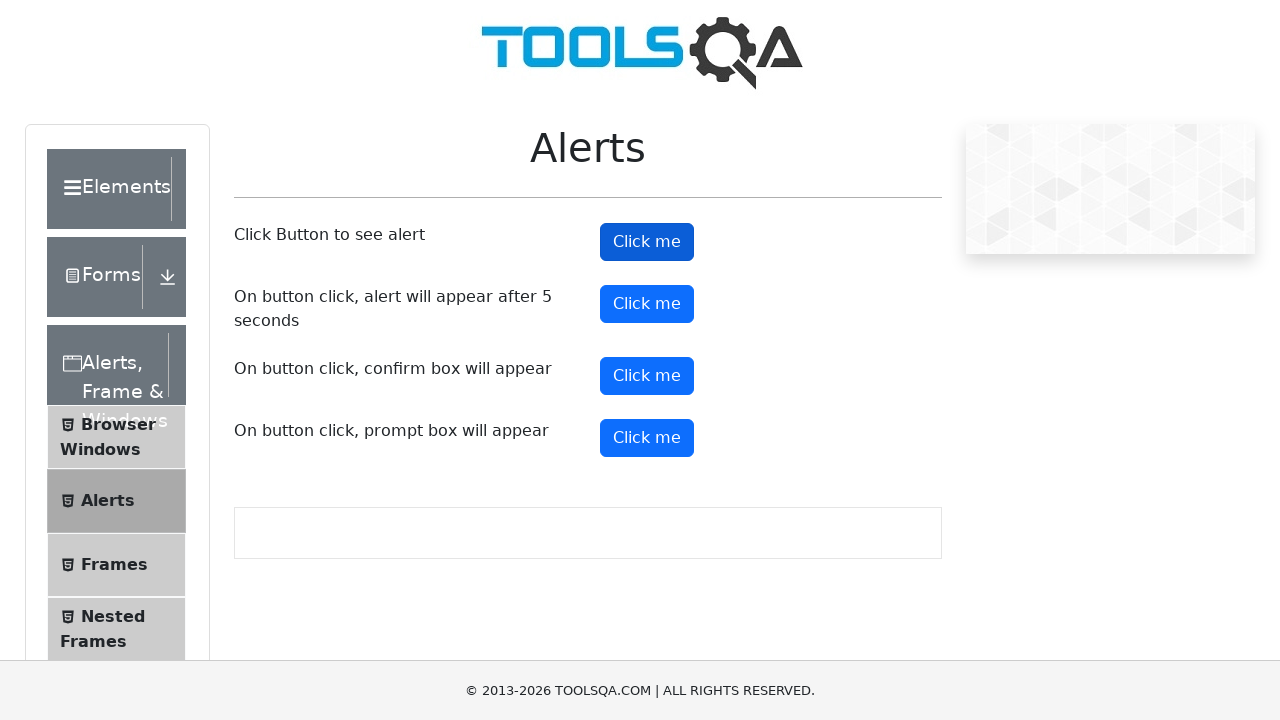